Tests confirmation alert handling by clicking a button to trigger a confirm dialog and accepting it

Starting URL: https://demoqa.com/alerts

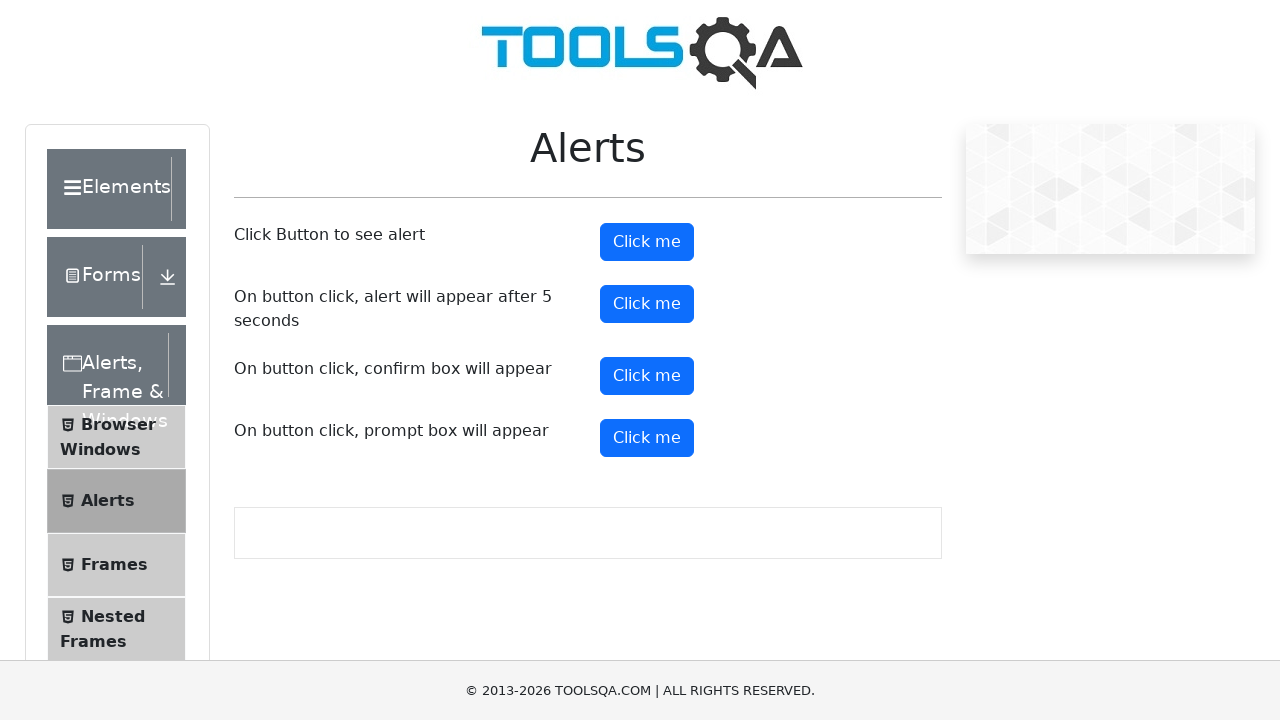

Clicked confirm button to trigger confirmation alert at (647, 376) on #confirmButton
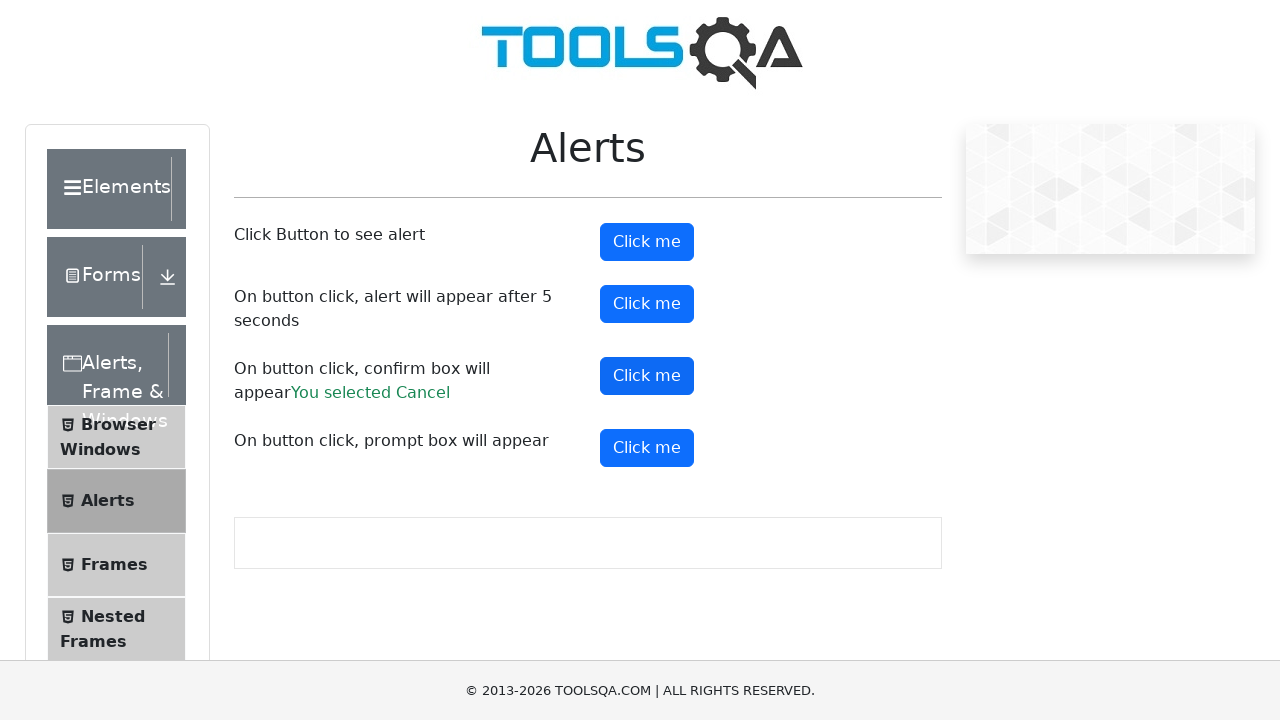

Set up dialog handler to accept confirmation alert
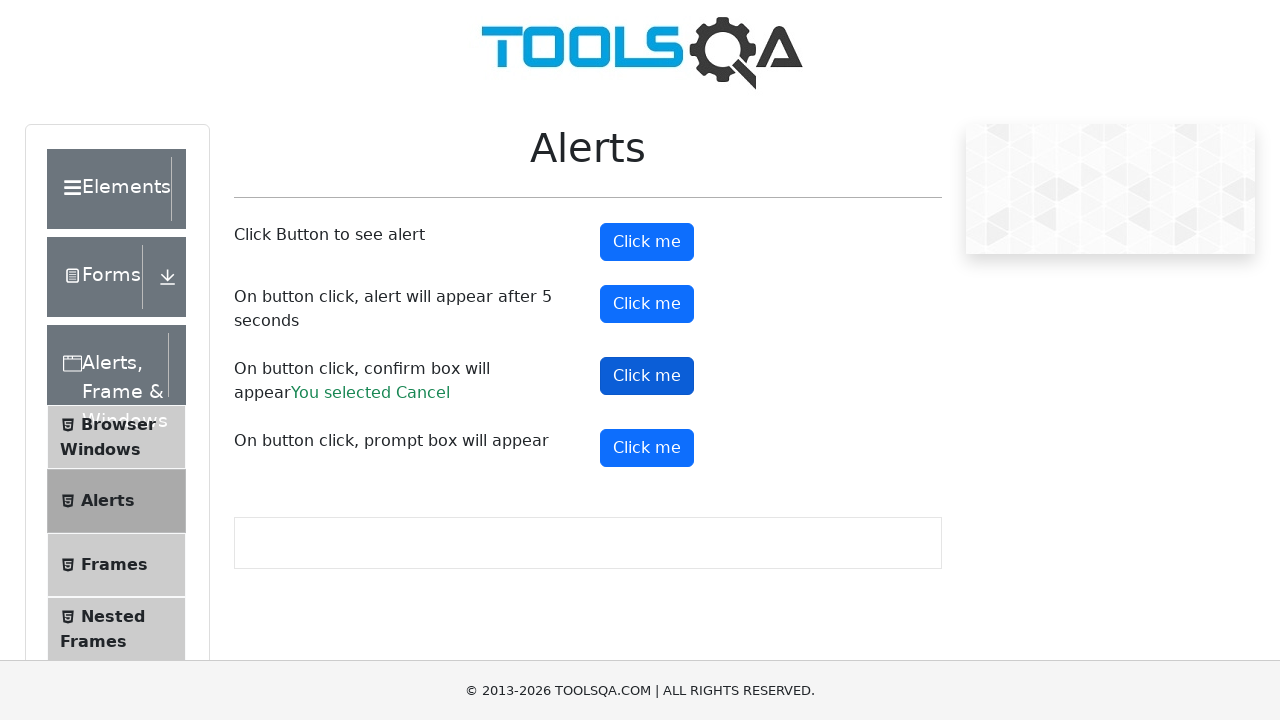

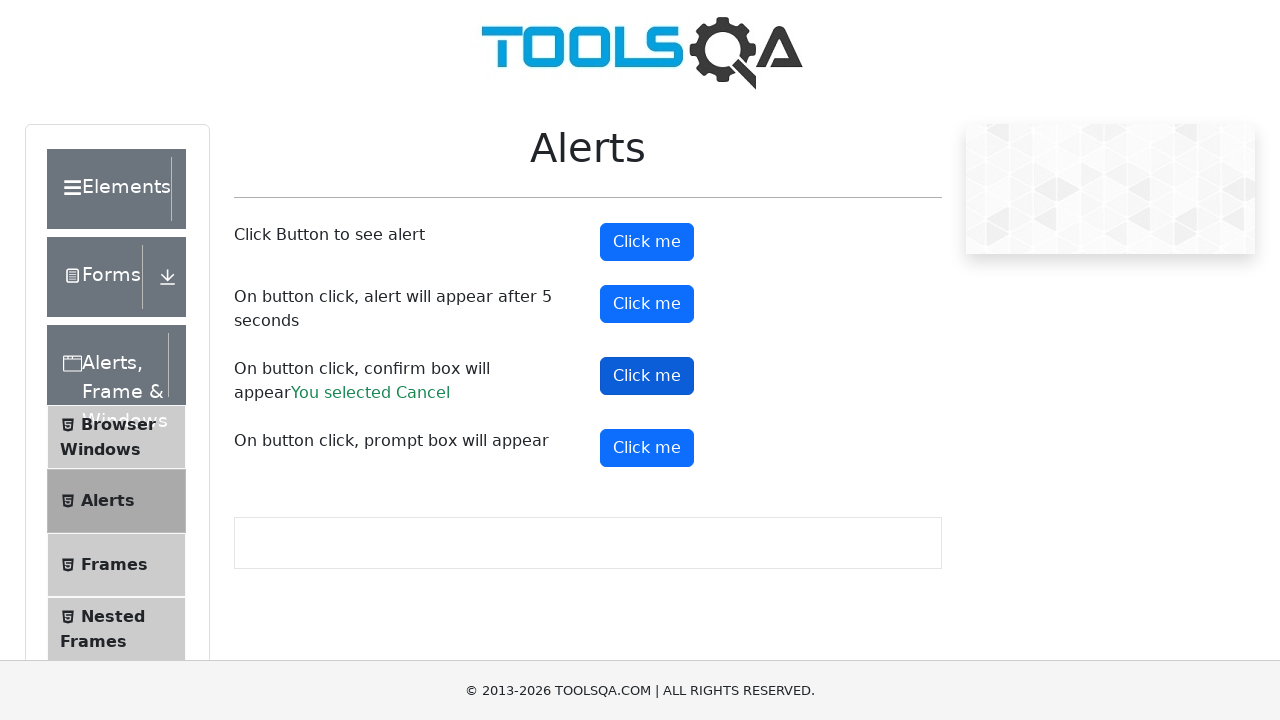